Tests hover tooltip functionality by hovering over an age input field and verifying the tooltip text appears correctly.

Starting URL: https://automationfc.github.io/jquery-tooltip/

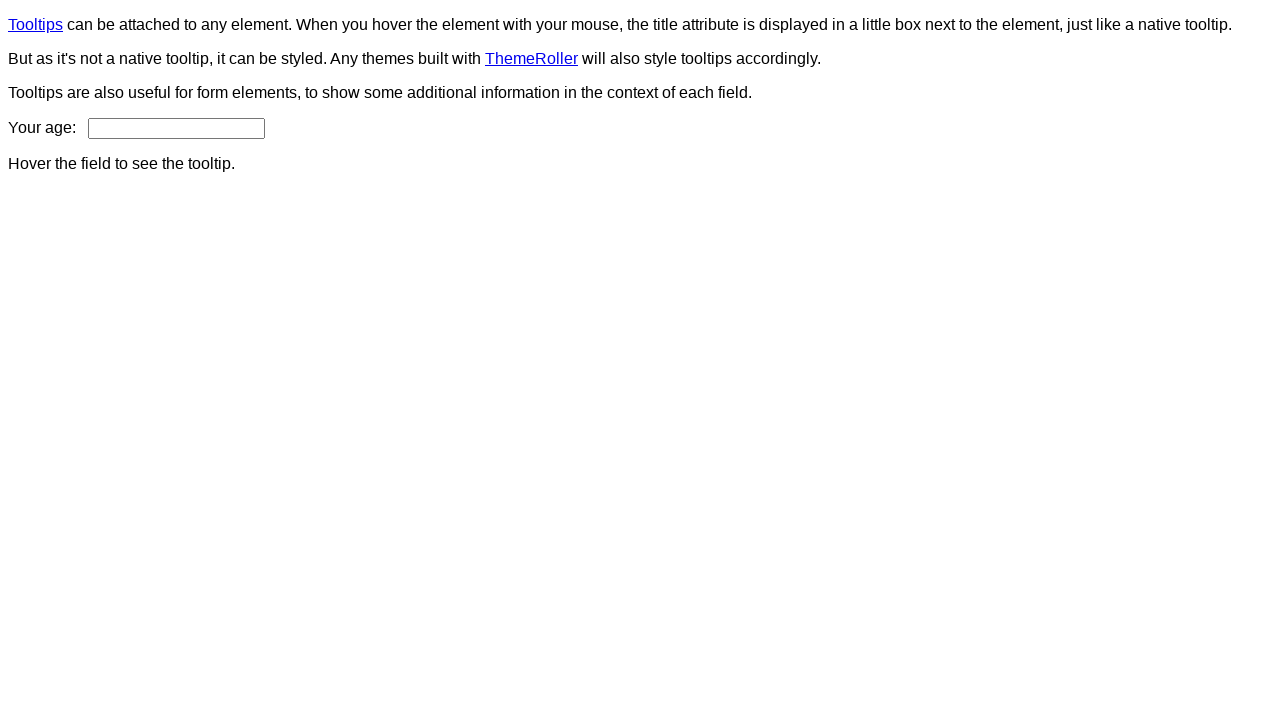

Hovered over age input field to trigger tooltip at (176, 128) on input#age
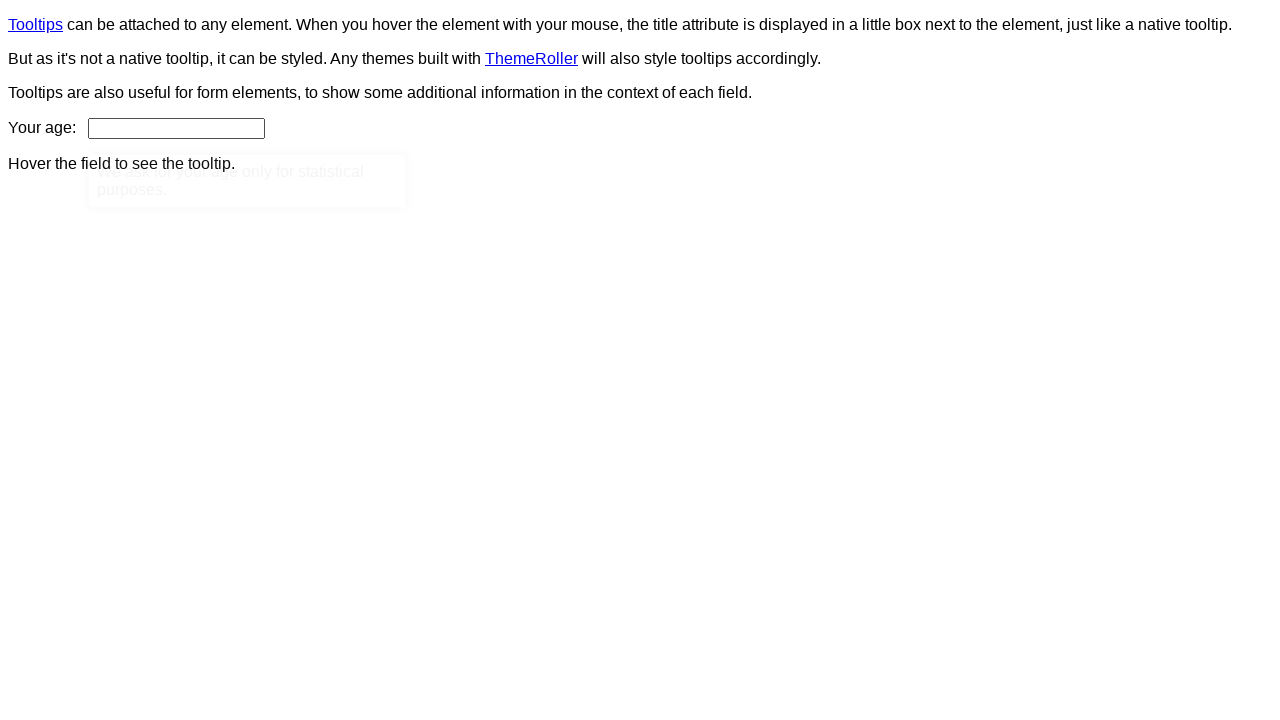

Tooltip appeared on the page
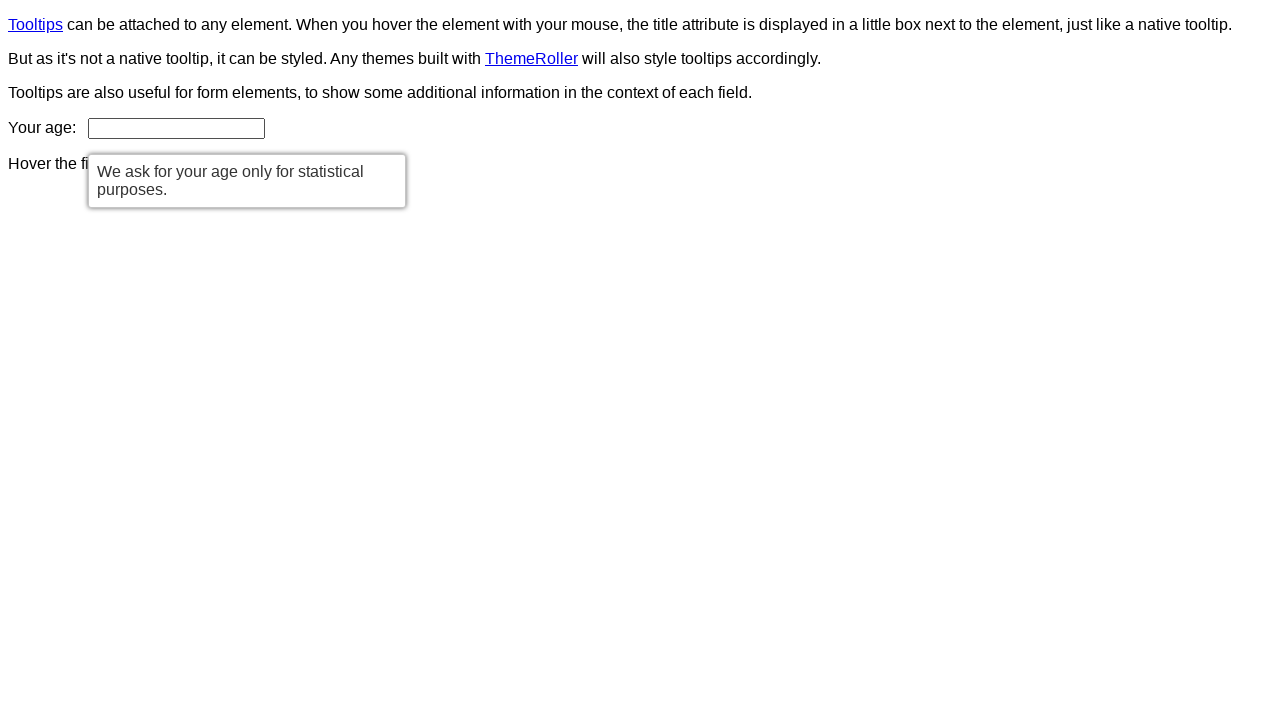

Verified tooltip text matches expected message: 'We ask for your age only for statistical purposes.'
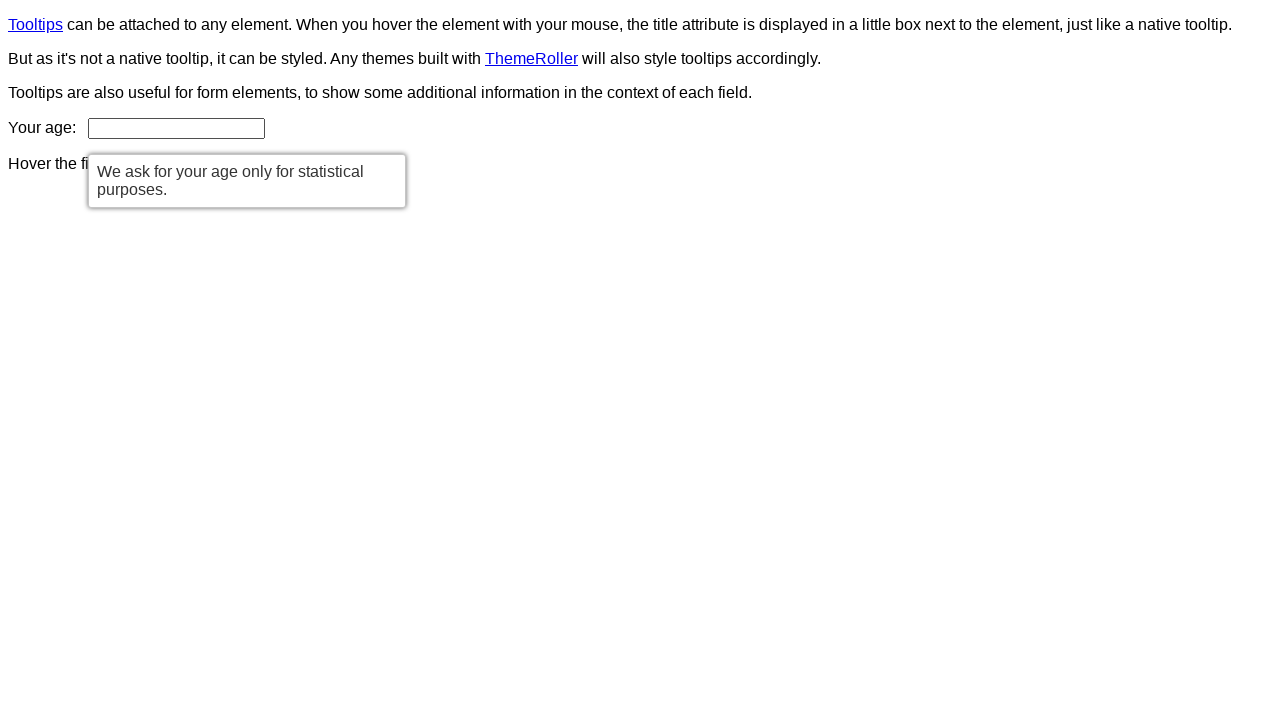

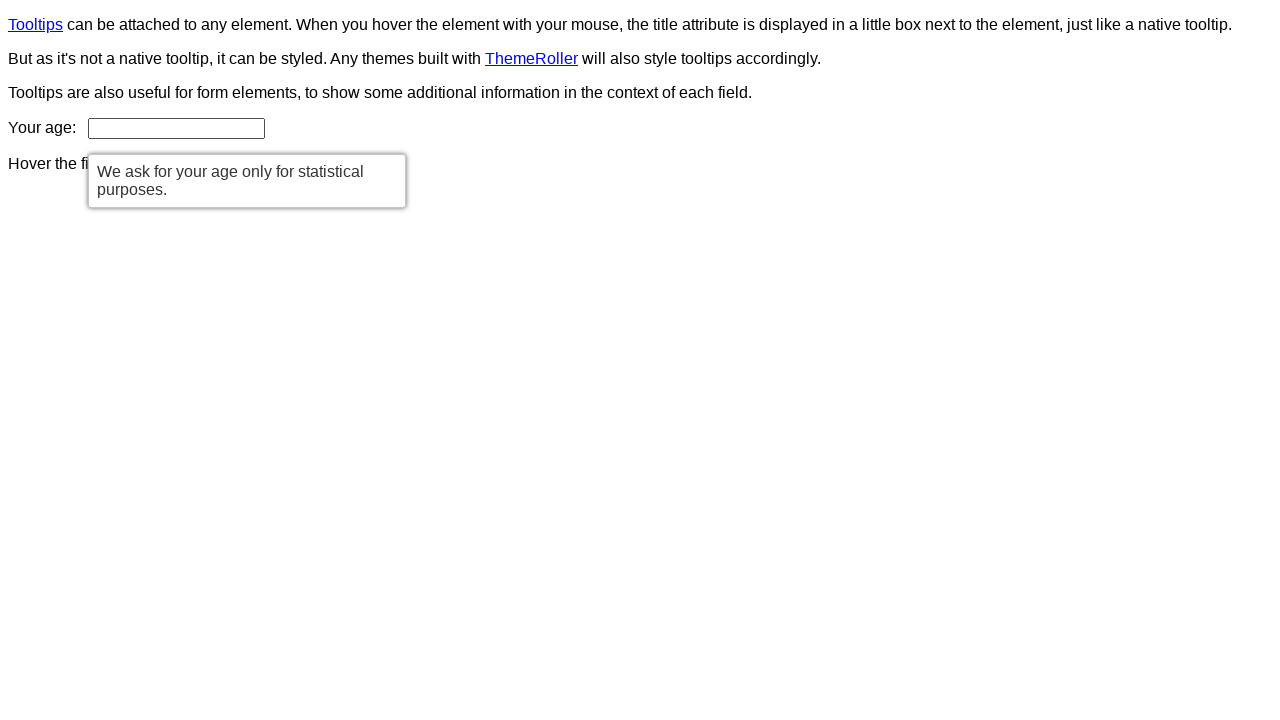